Tests keyboard up action on selectable items within an iframe, simulating key release and clicking items

Starting URL: https://jqueryui.com/selectable/

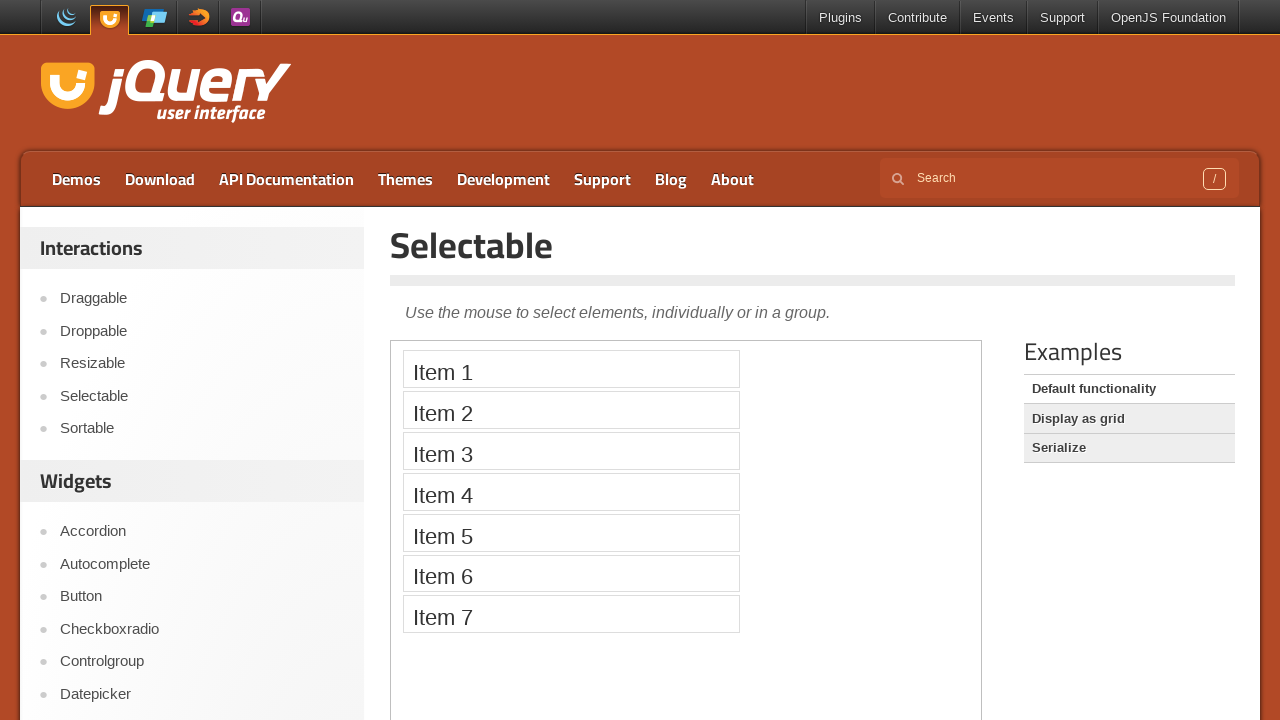

Located demo frame containing selectable items
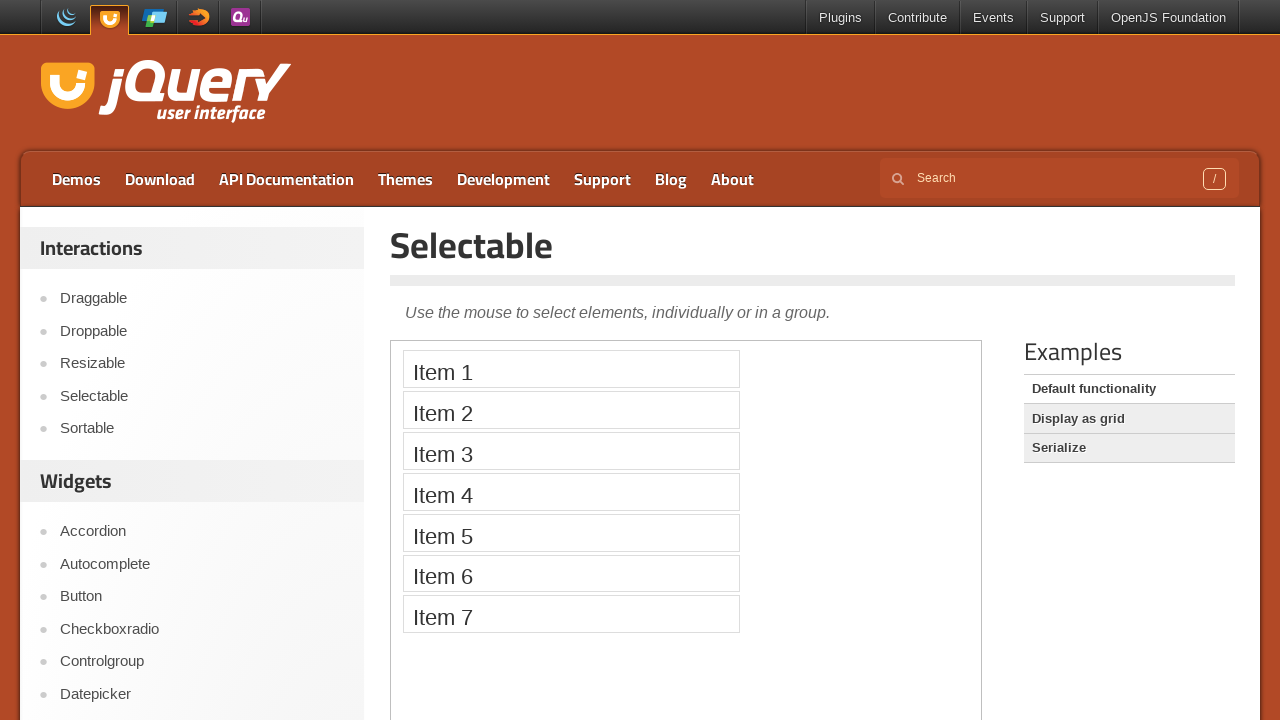

Clicked Item 1 in the selectable list at (571, 369) on .demo-frame >> internal:control=enter-frame >> xpath=//li[text()='Item 1']
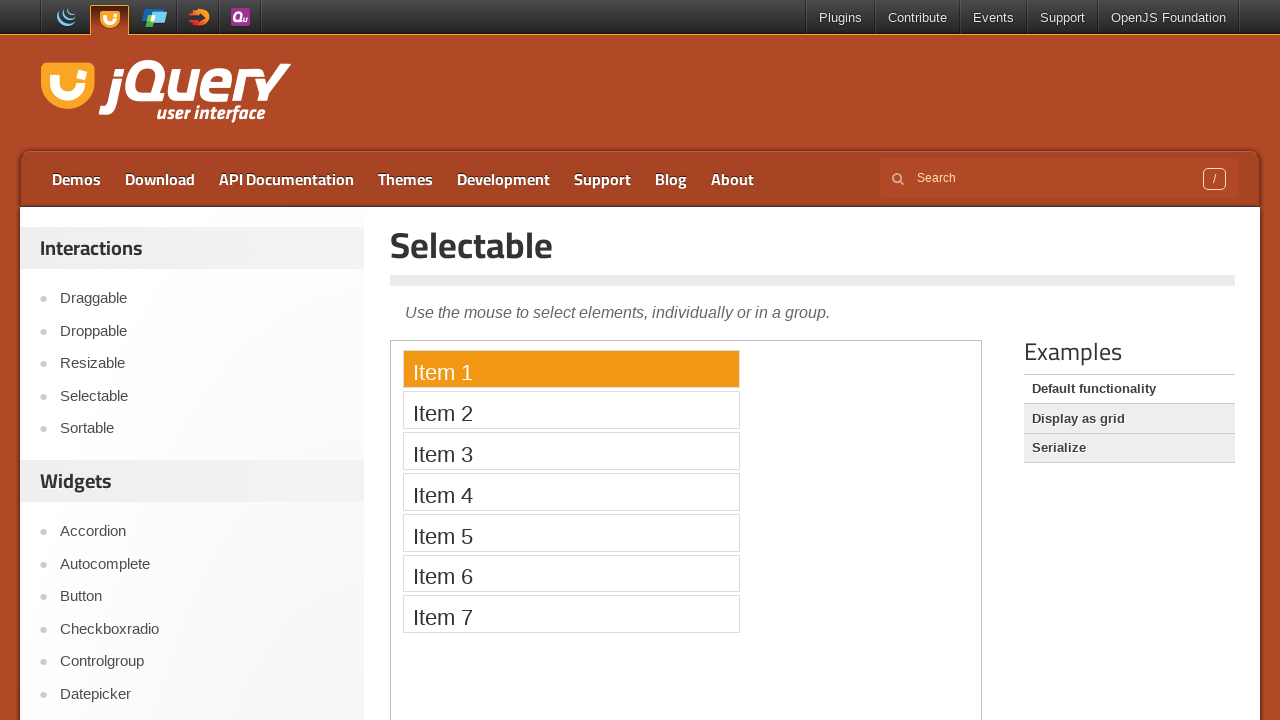

Clicked Item 2 in the selectable list at (571, 410) on .demo-frame >> internal:control=enter-frame >> xpath=//li[text()='Item 2']
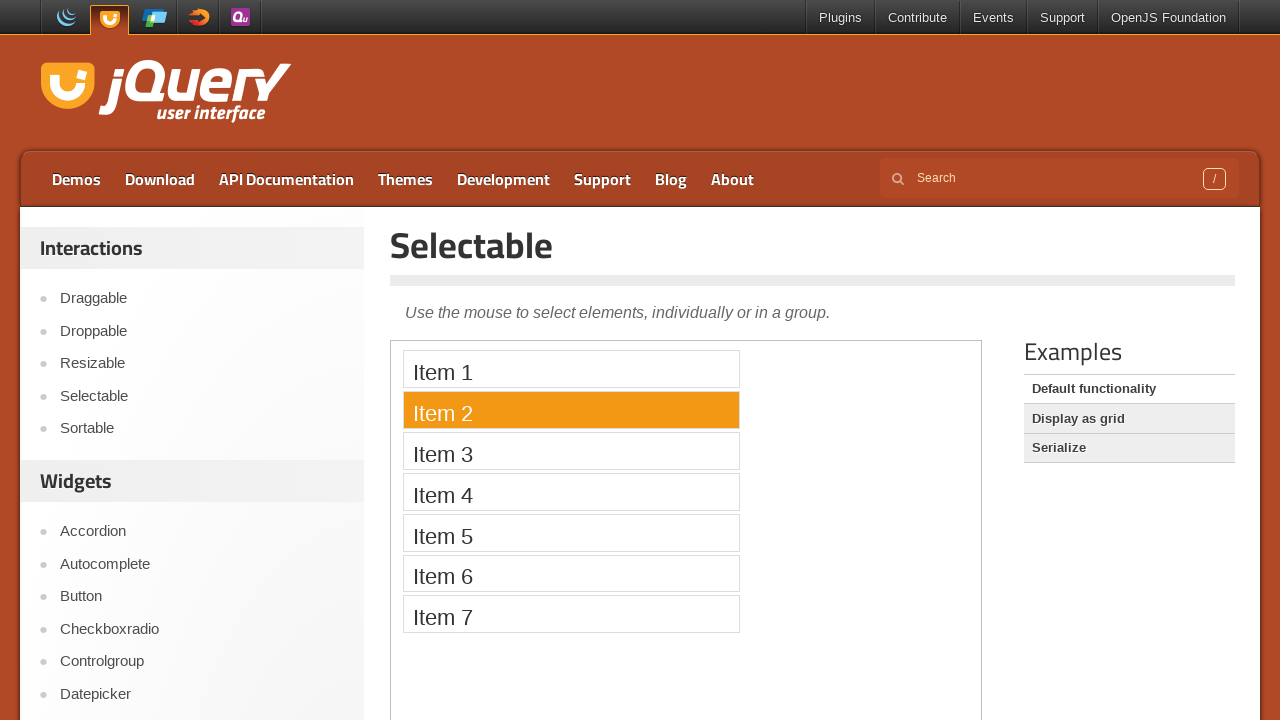

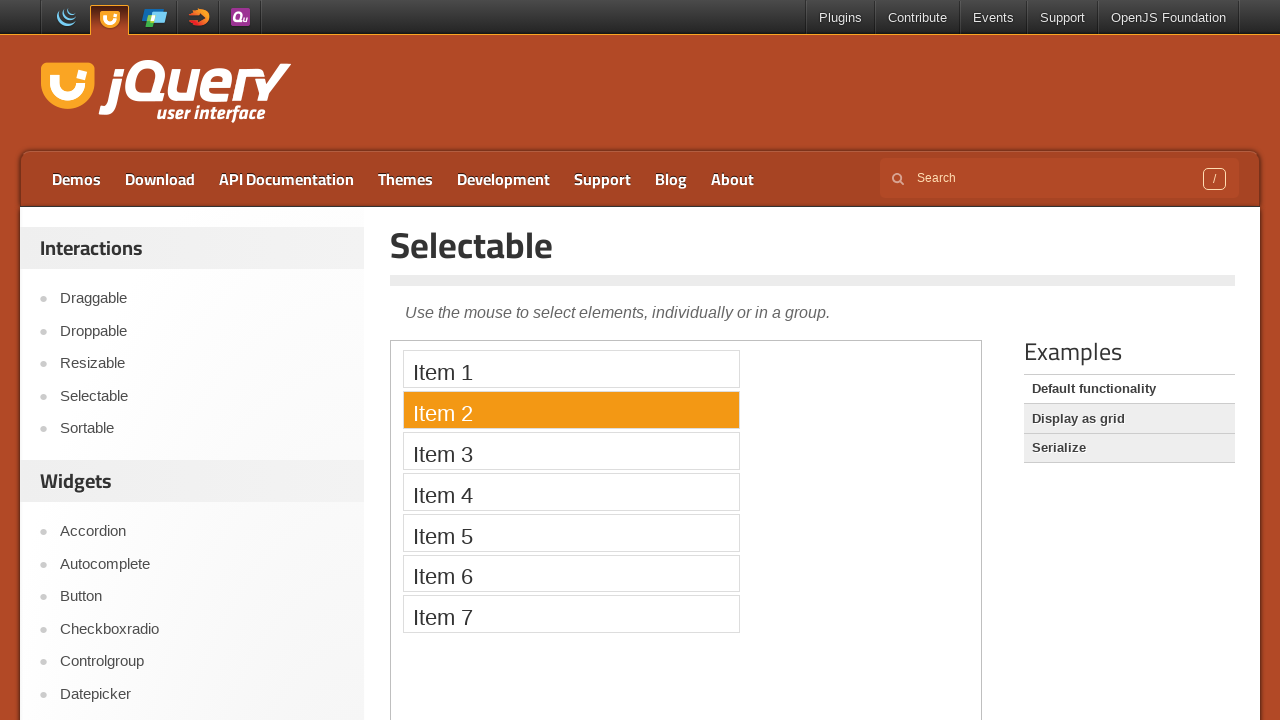